Tests handling of child window links by extracting the href attribute and navigating to that URL

Starting URL: https://rahulshettyacademy.com/AutomationPractice/

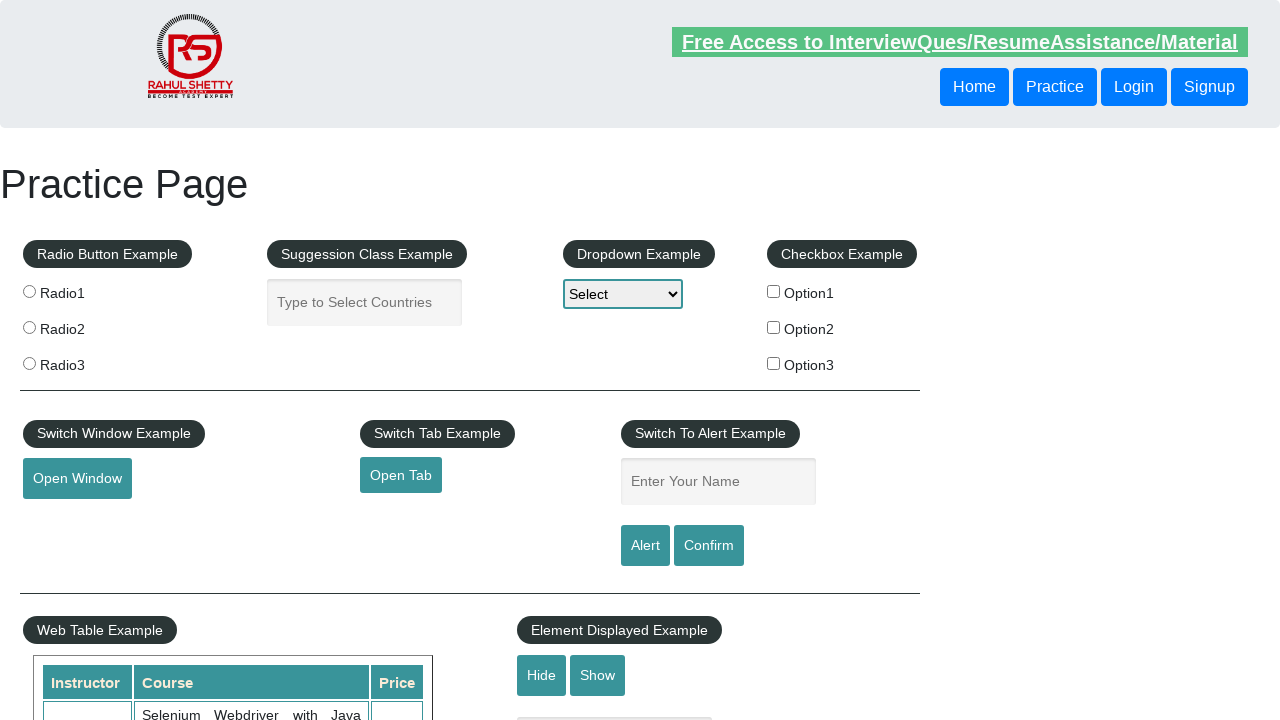

Extracted href attribute from open tab link
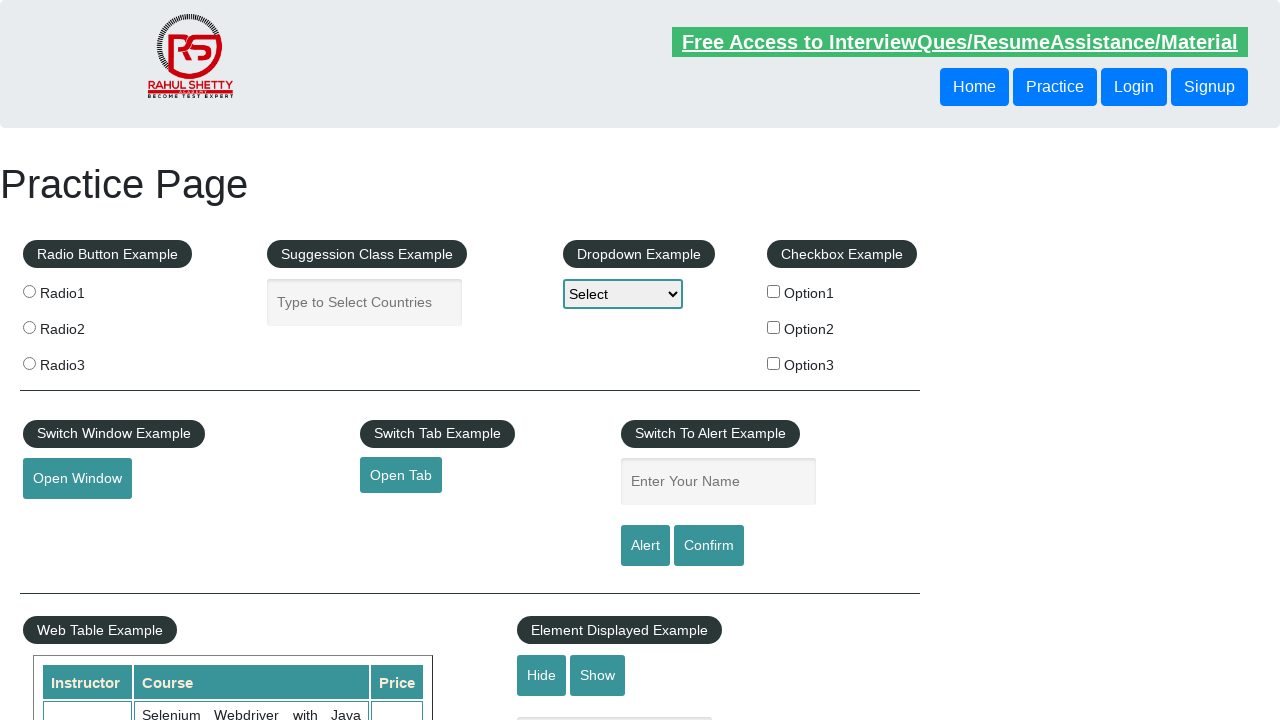

Navigated to the extracted URL from child window link
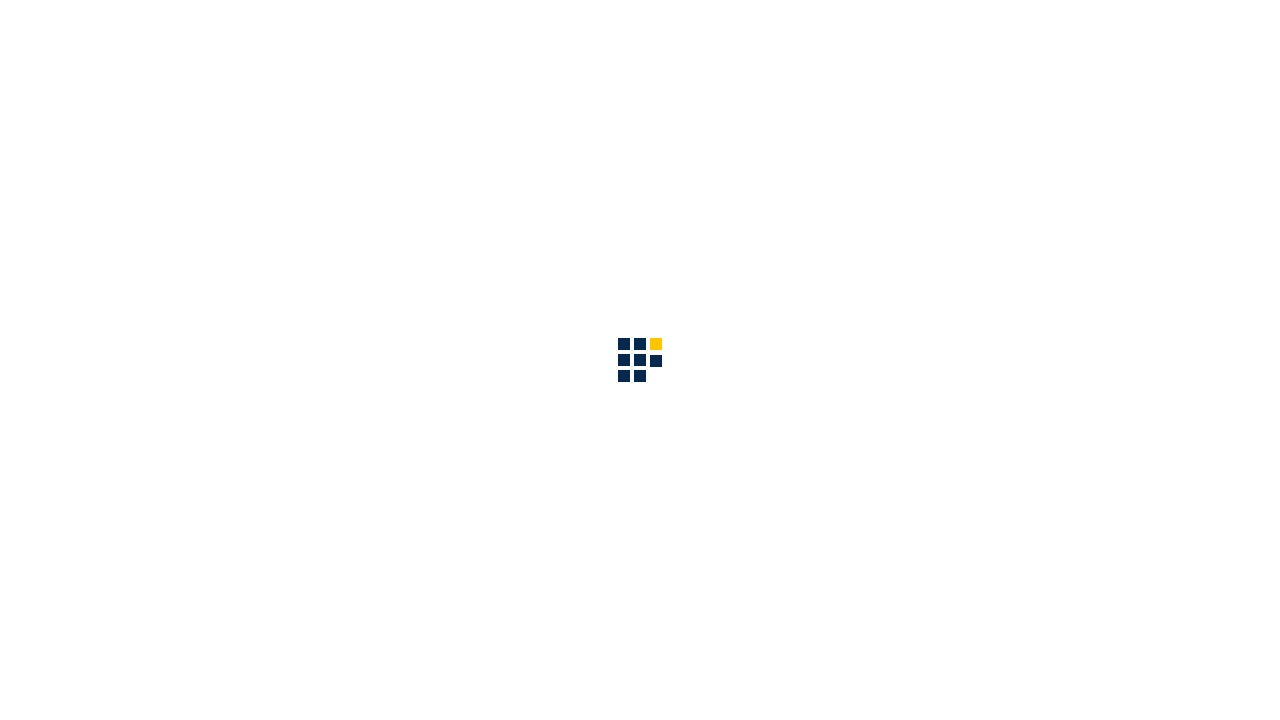

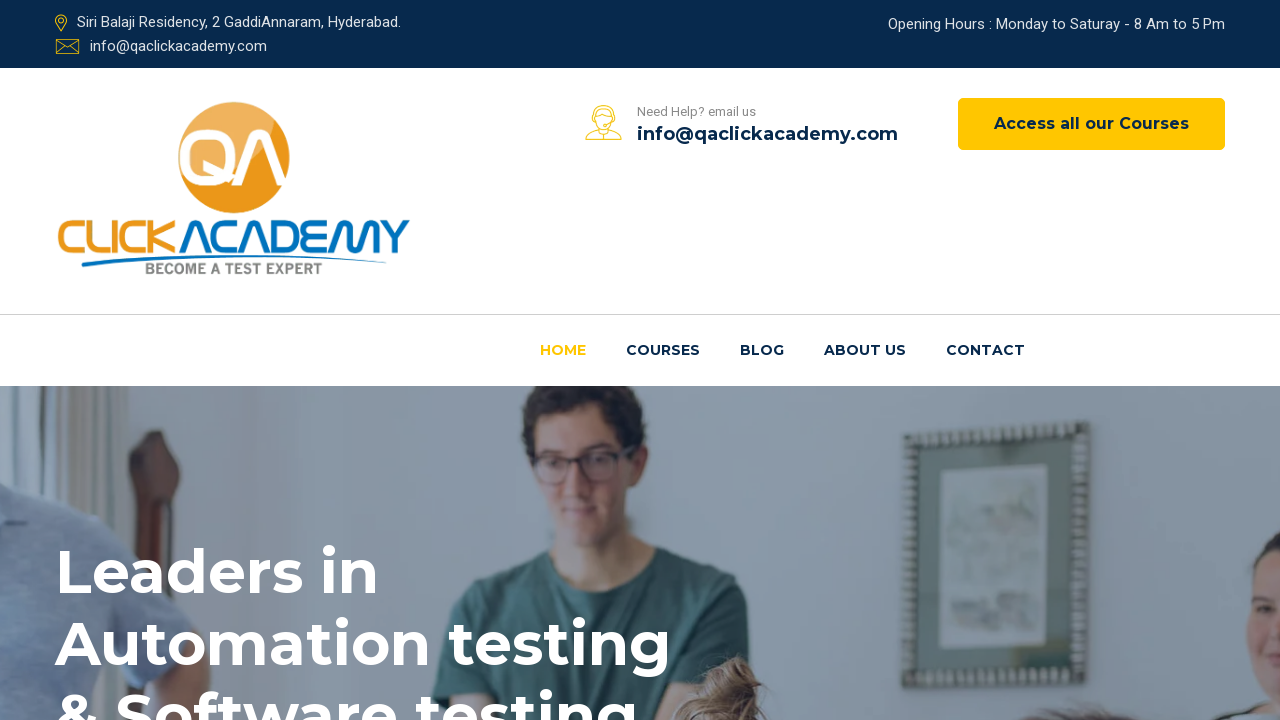